Navigates to the drag and drop page by clicking the link and verifies it loads correctly

Starting URL: https://bonigarcia.dev/selenium-webdriver-java/

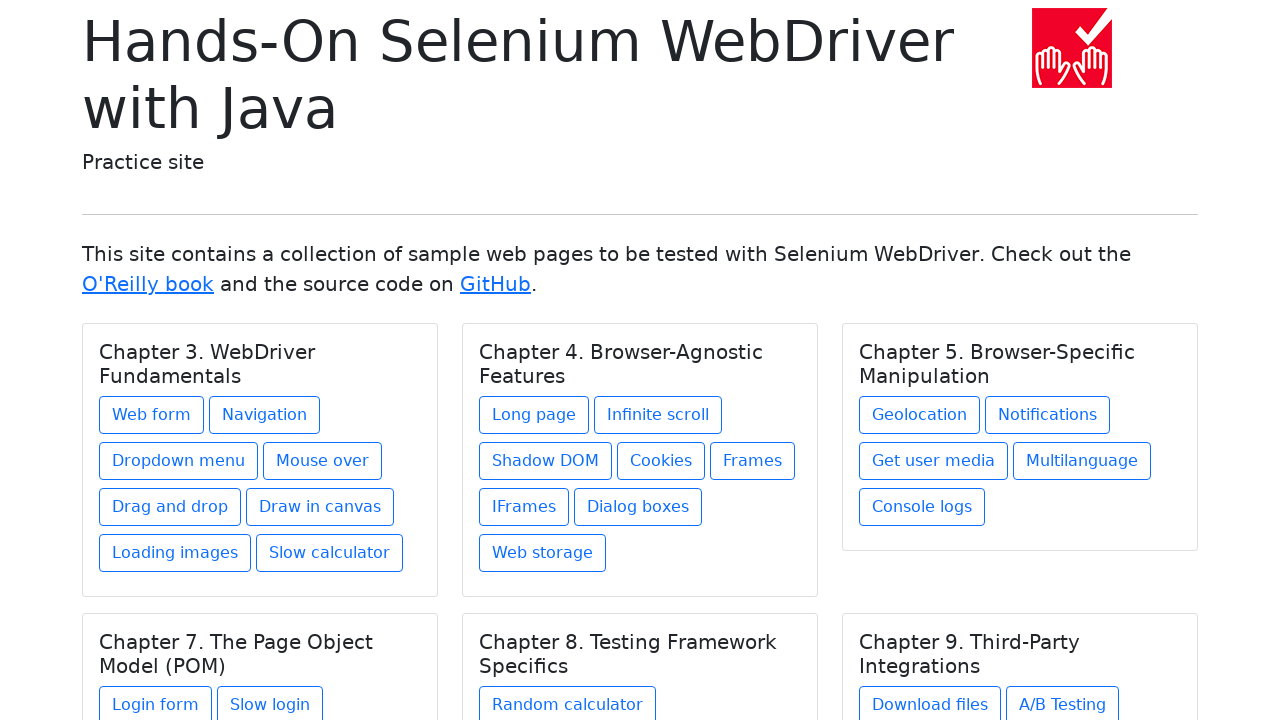

Located drag and drop link element
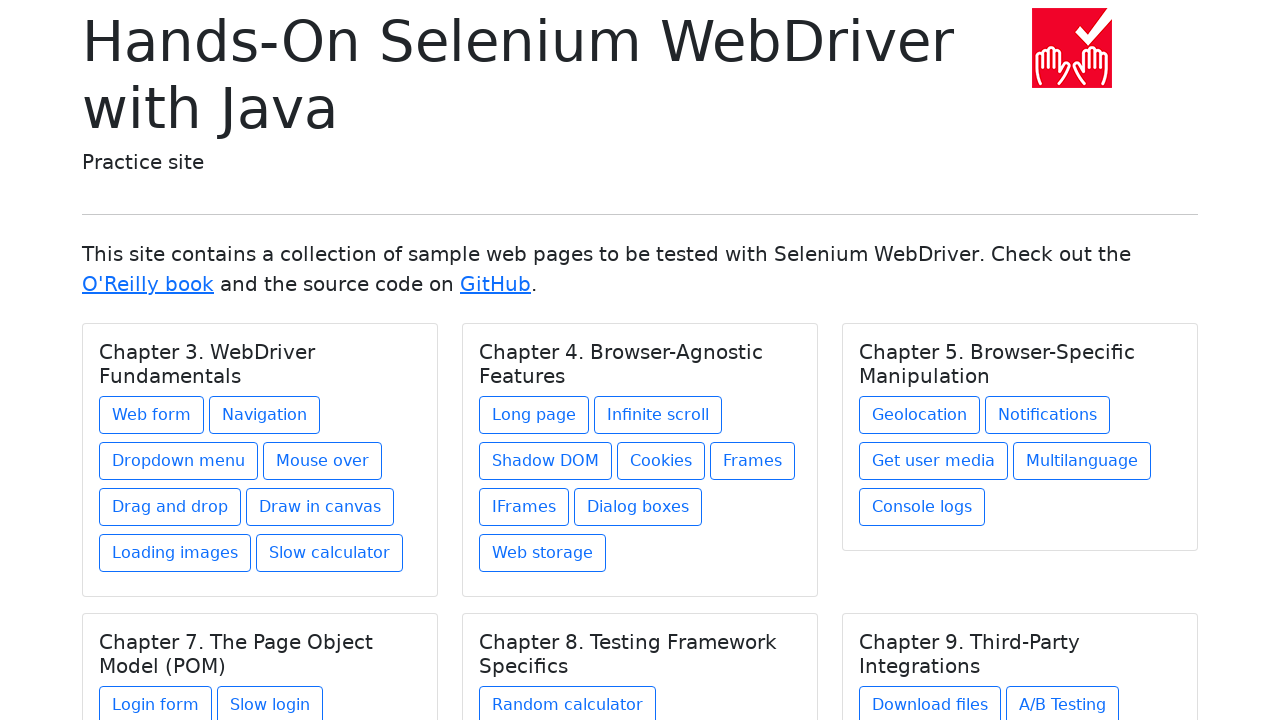

Hovered over drag and drop link at (170, 507) on xpath=//h5[text() ='Chapter 3. WebDriver Fundamentals']/../a[contains(@href, 'dr
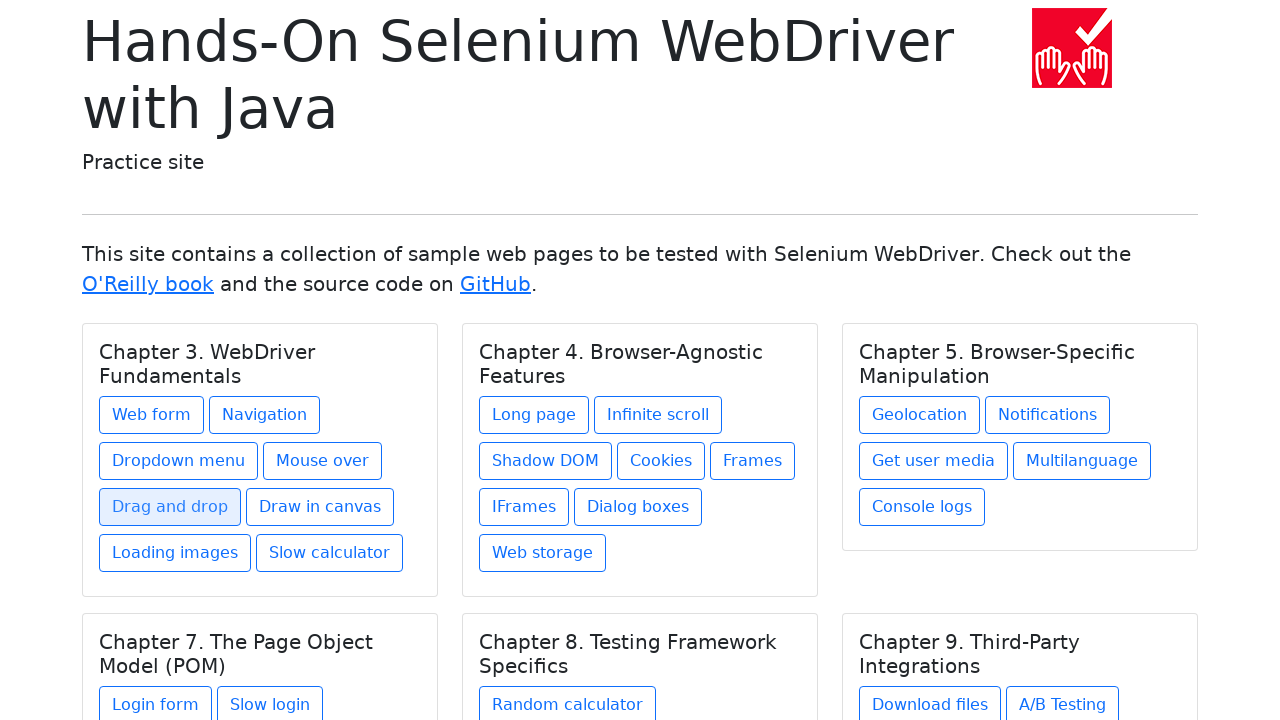

Clicked drag and drop link to navigate to the page at (170, 507) on xpath=//h5[text() ='Chapter 3. WebDriver Fundamentals']/../a[contains(@href, 'dr
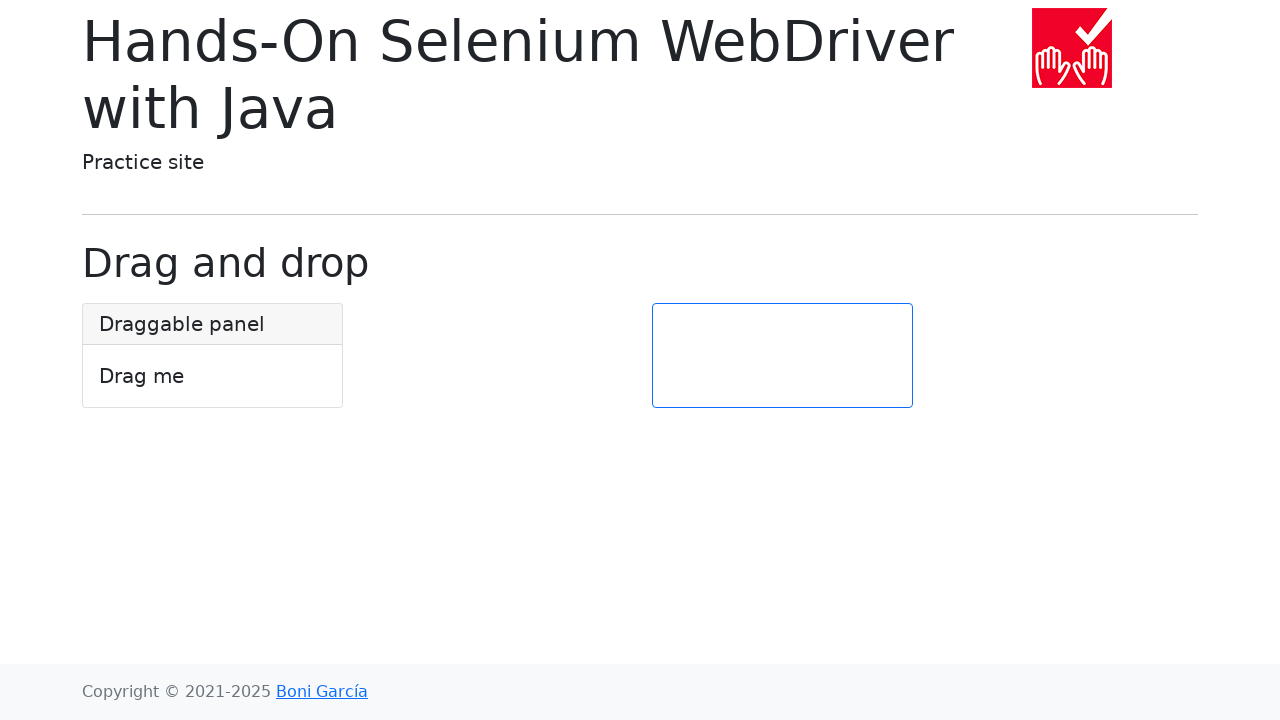

Drag and drop page loaded successfully with display-6 heading element
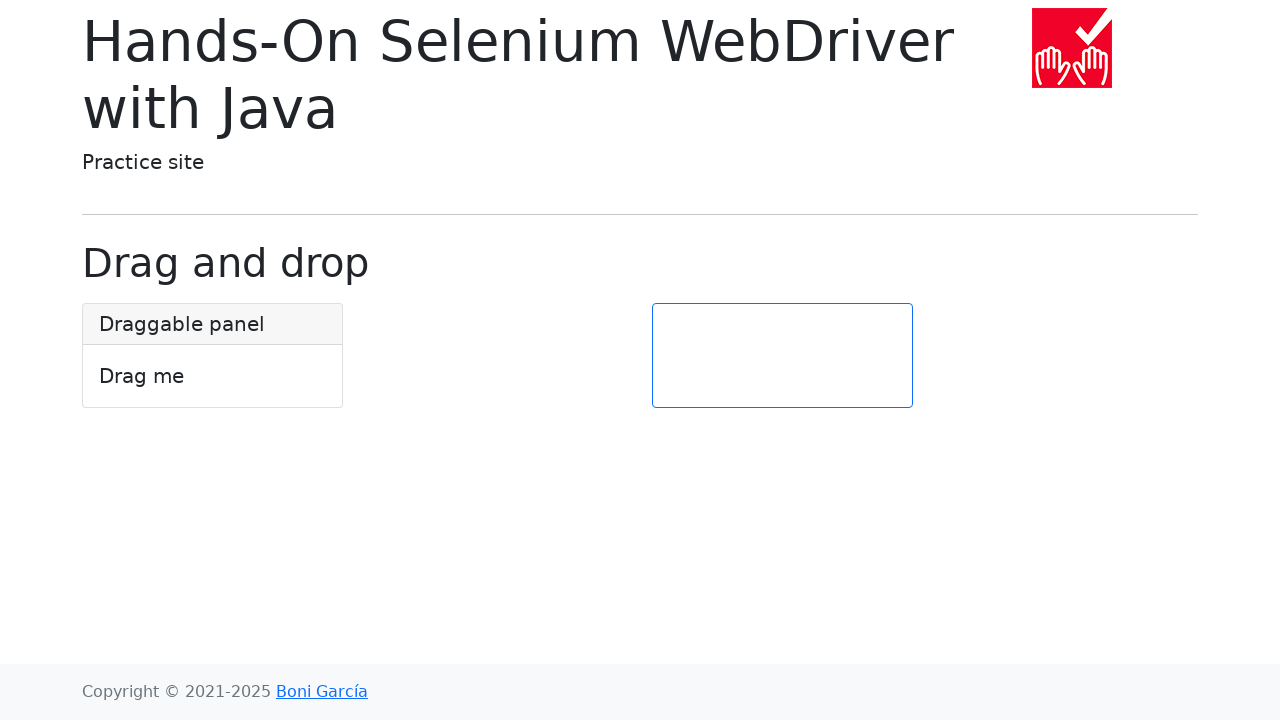

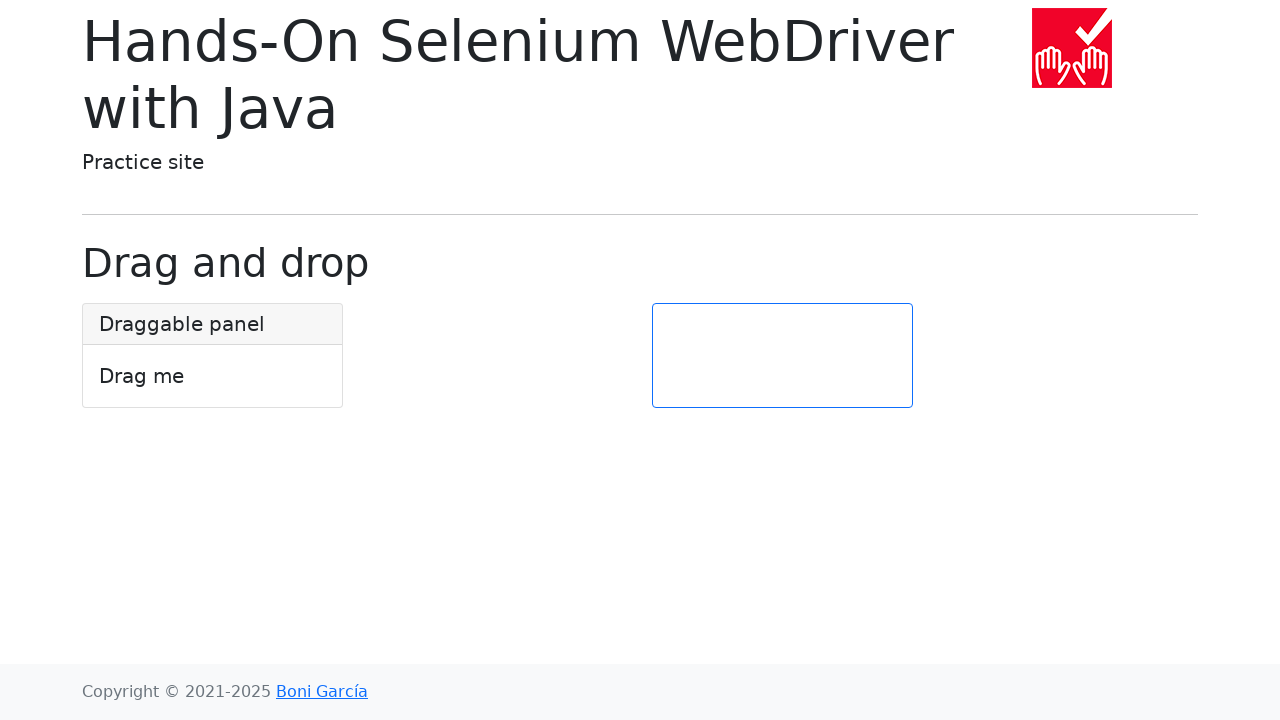